Validates page title and URL by navigating to demoblaze store and verifying the page metadata

Starting URL: https://demoblaze.com/index.html

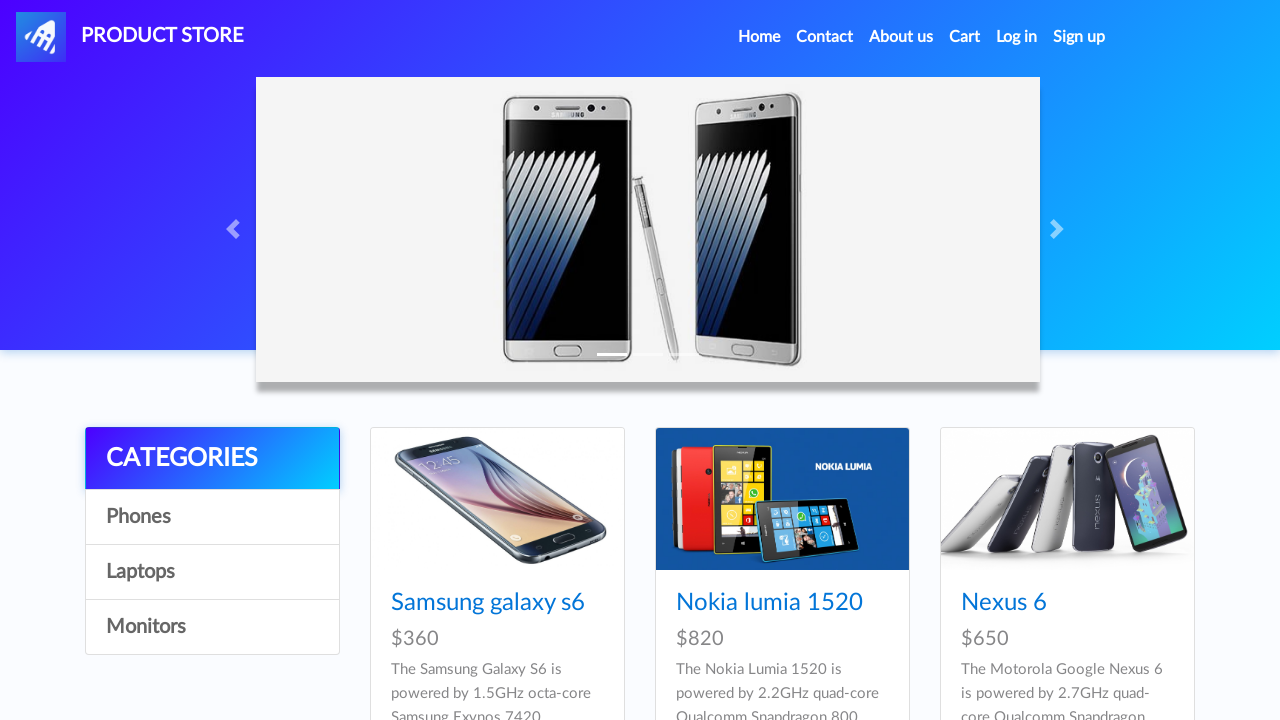

Verified page title is 'STORE'
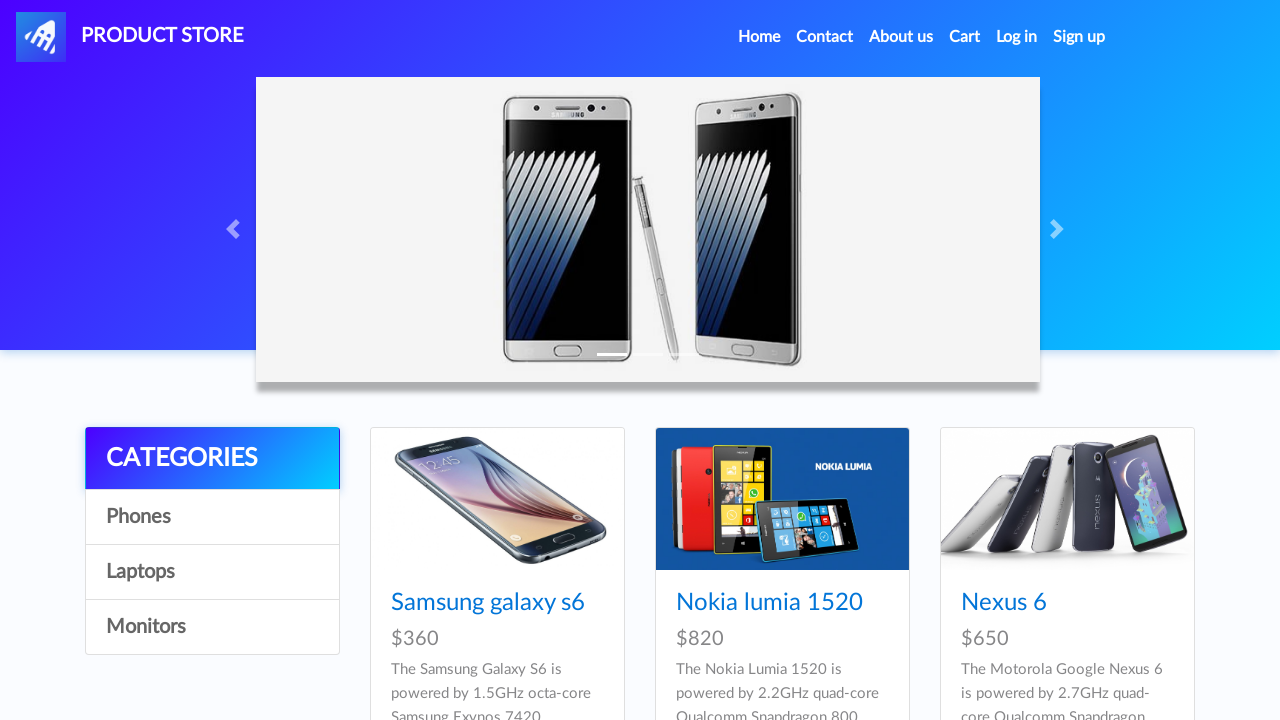

Verified page URL is 'https://demoblaze.com/index.html'
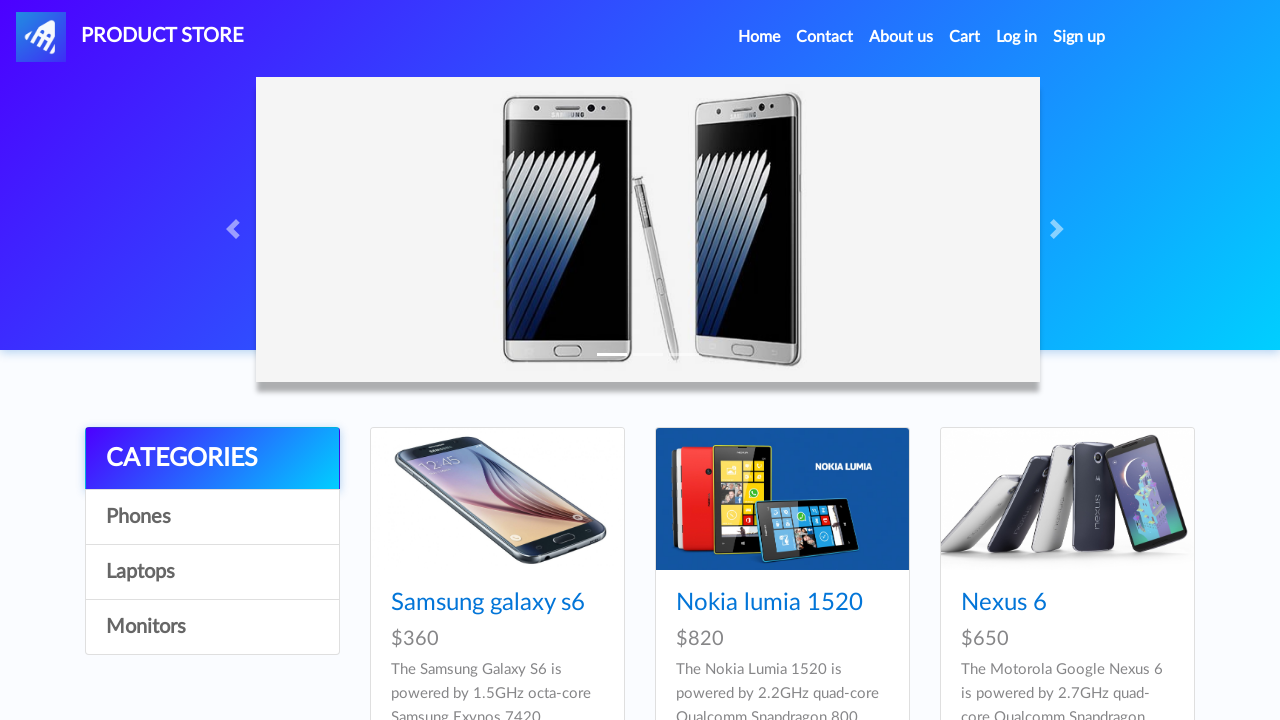

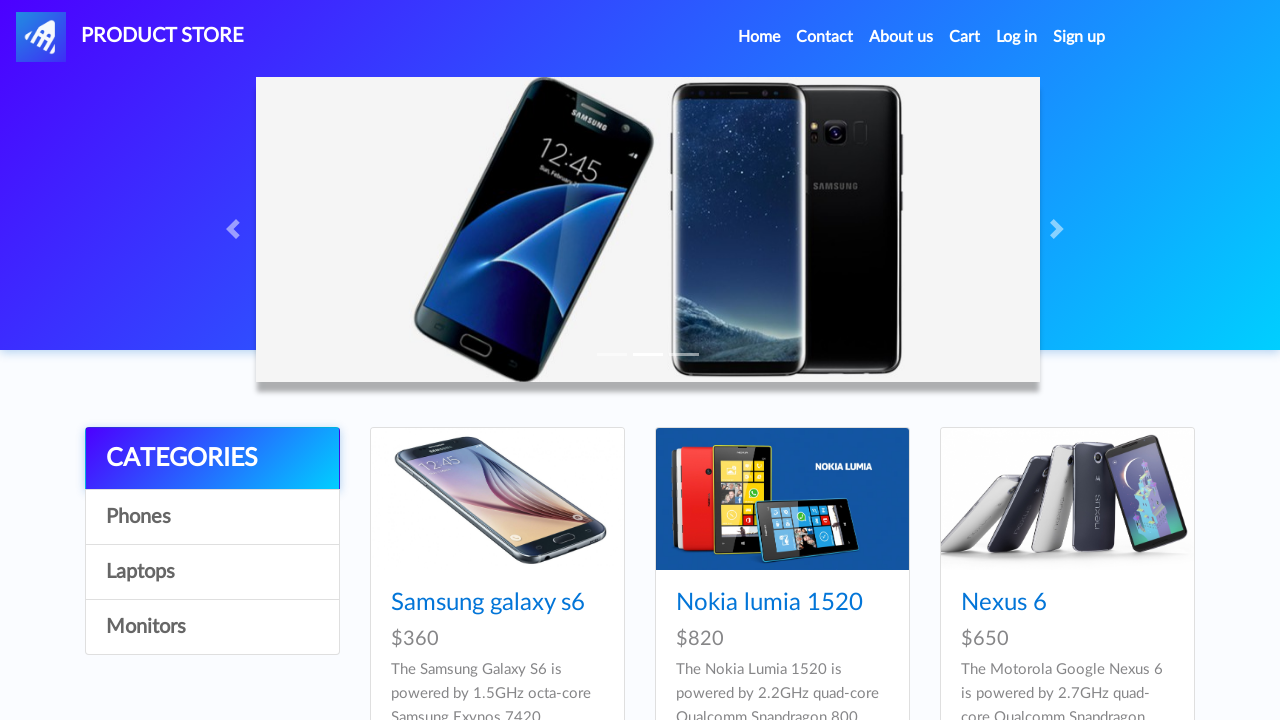